Tests successful registration by filling valid username and password, then verifying success message.

Starting URL: https://anatoly-karpovich.github.io/demo-login-form/

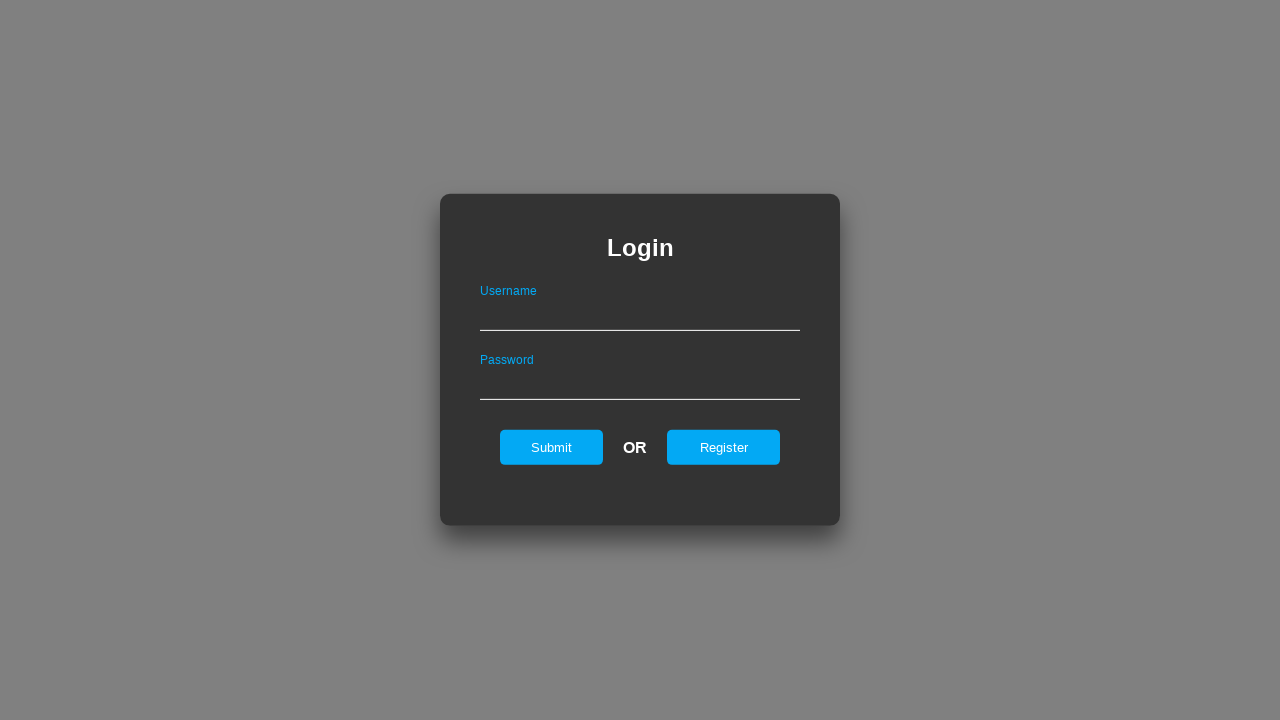

Clicked button to open registration form at (724, 447) on #registerOnLogin
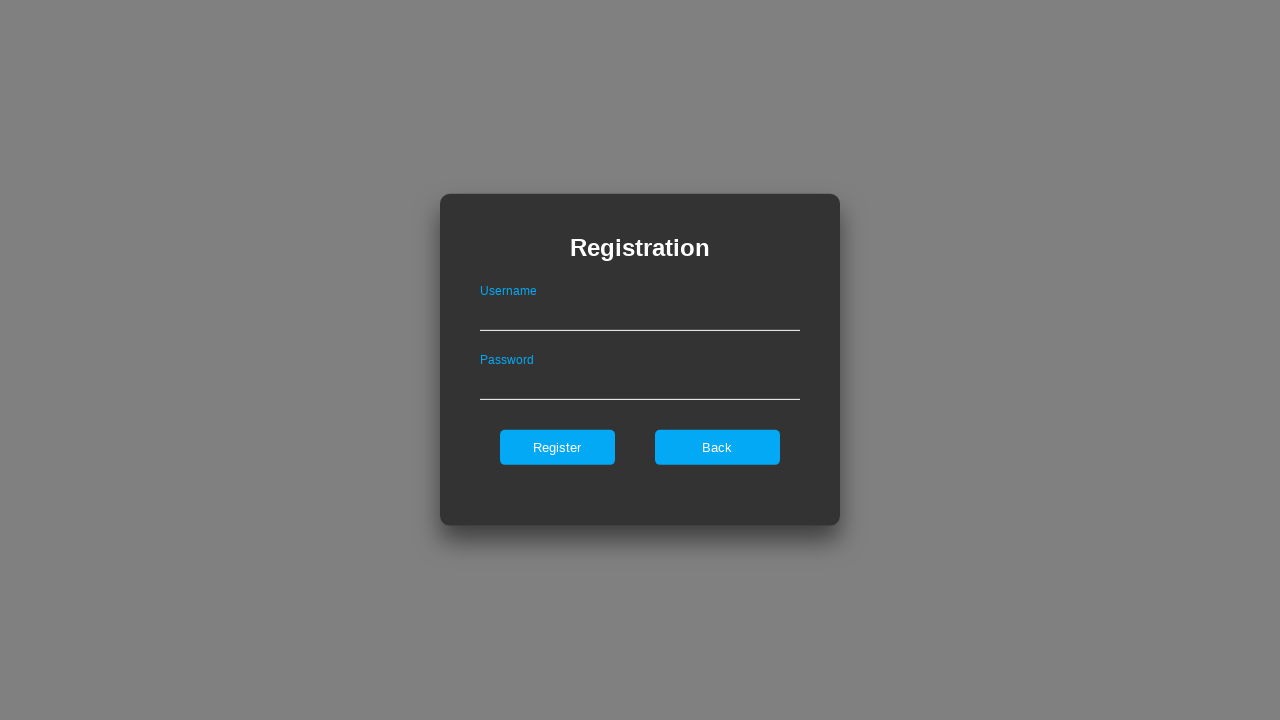

Filled username field with 'marcus' on #userNameOnRegister
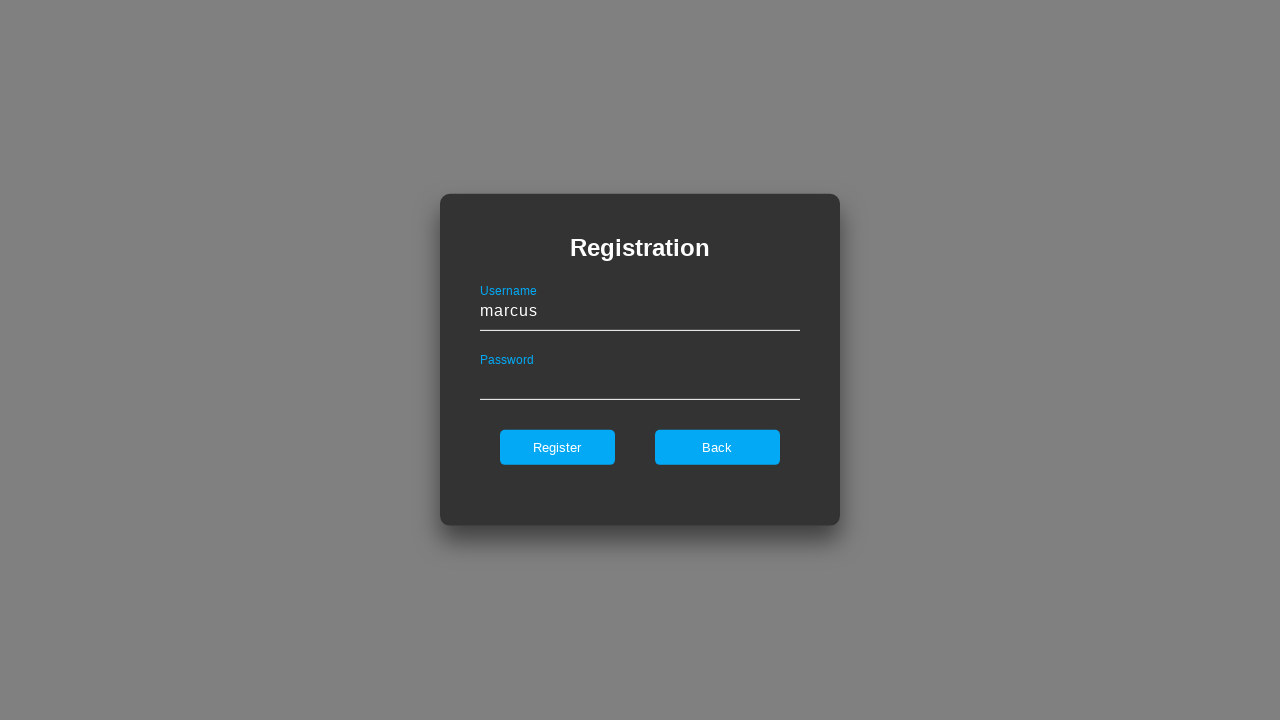

Filled password field with 'SecurePass456' on #passwordOnRegister
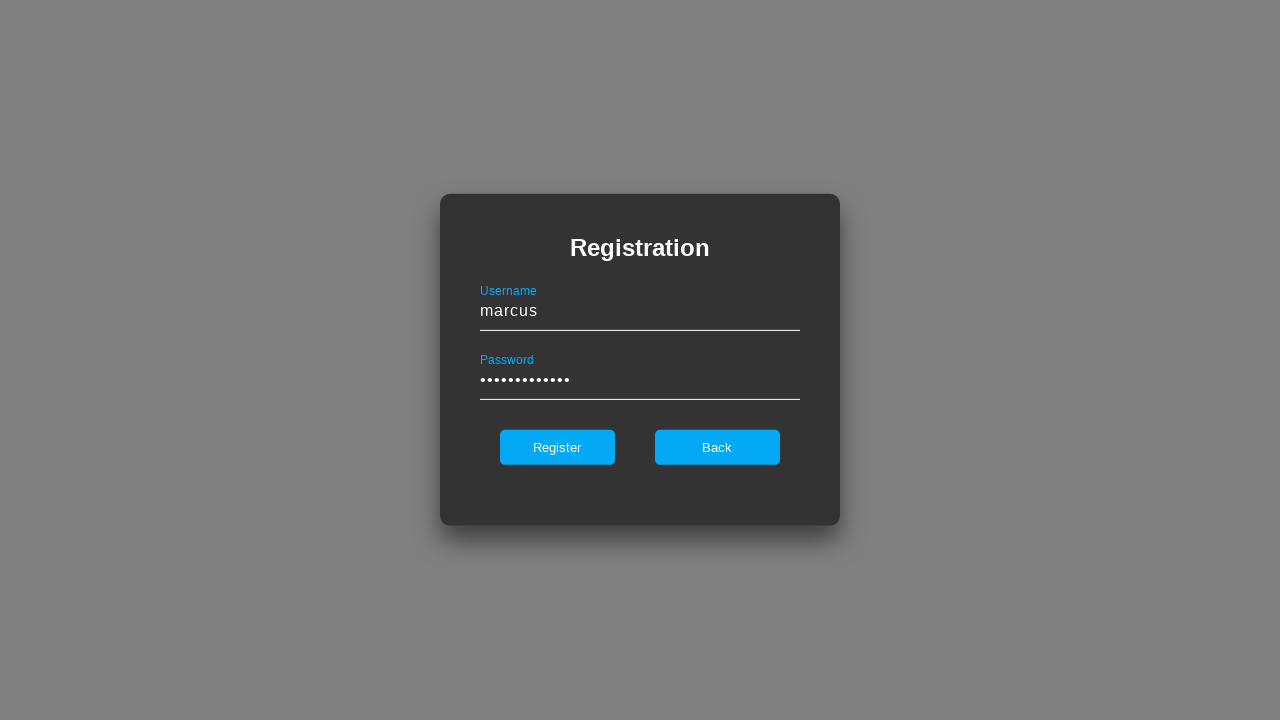

Clicked register button to submit registration at (557, 447) on #register
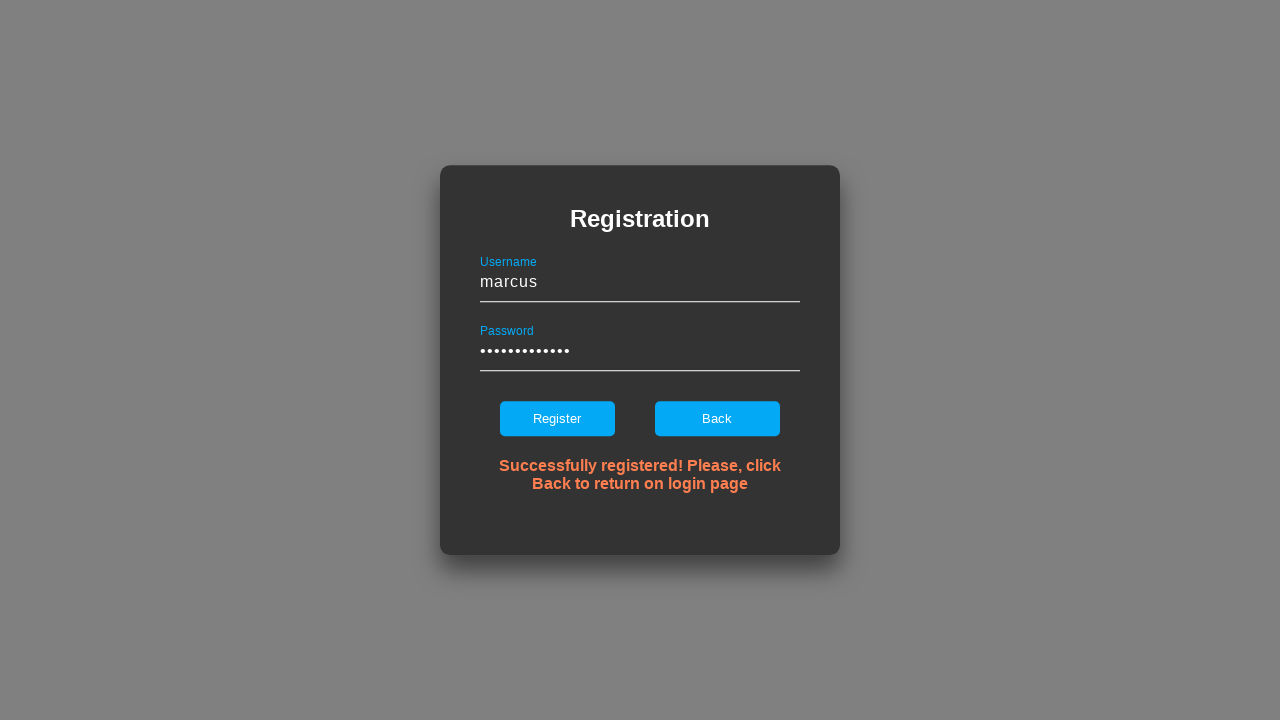

Success message displayed - registration completed successfully
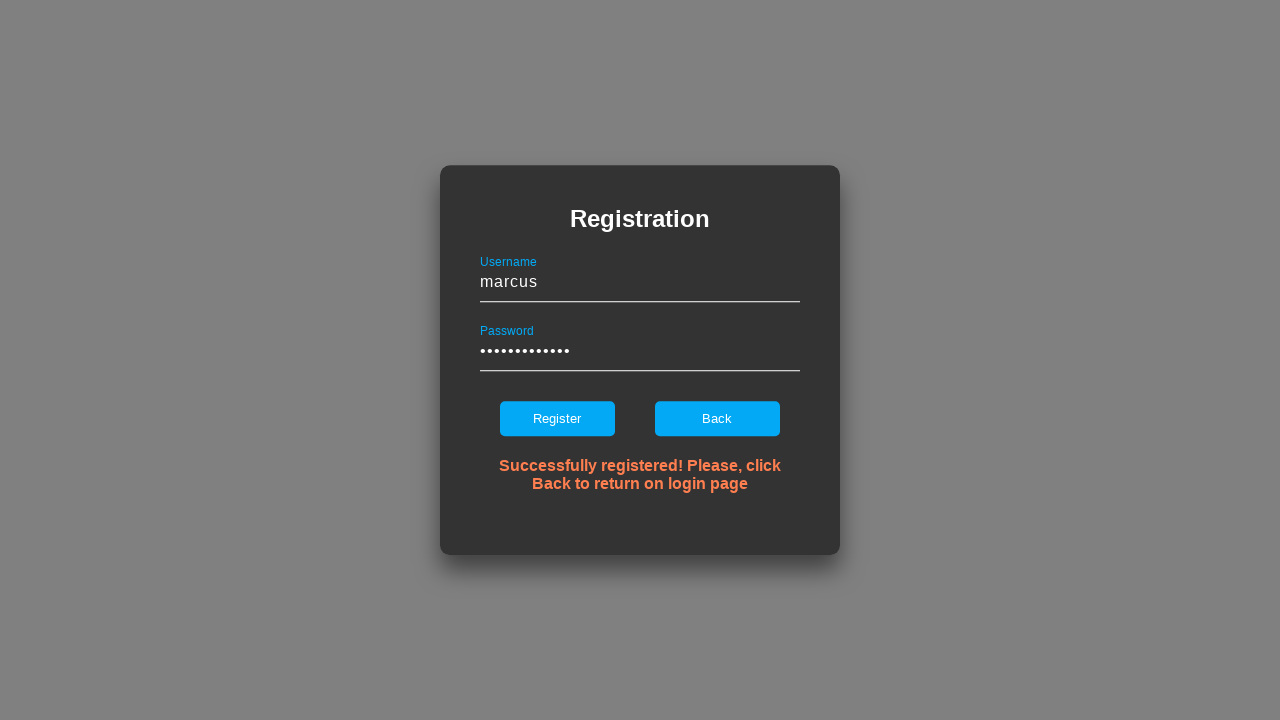

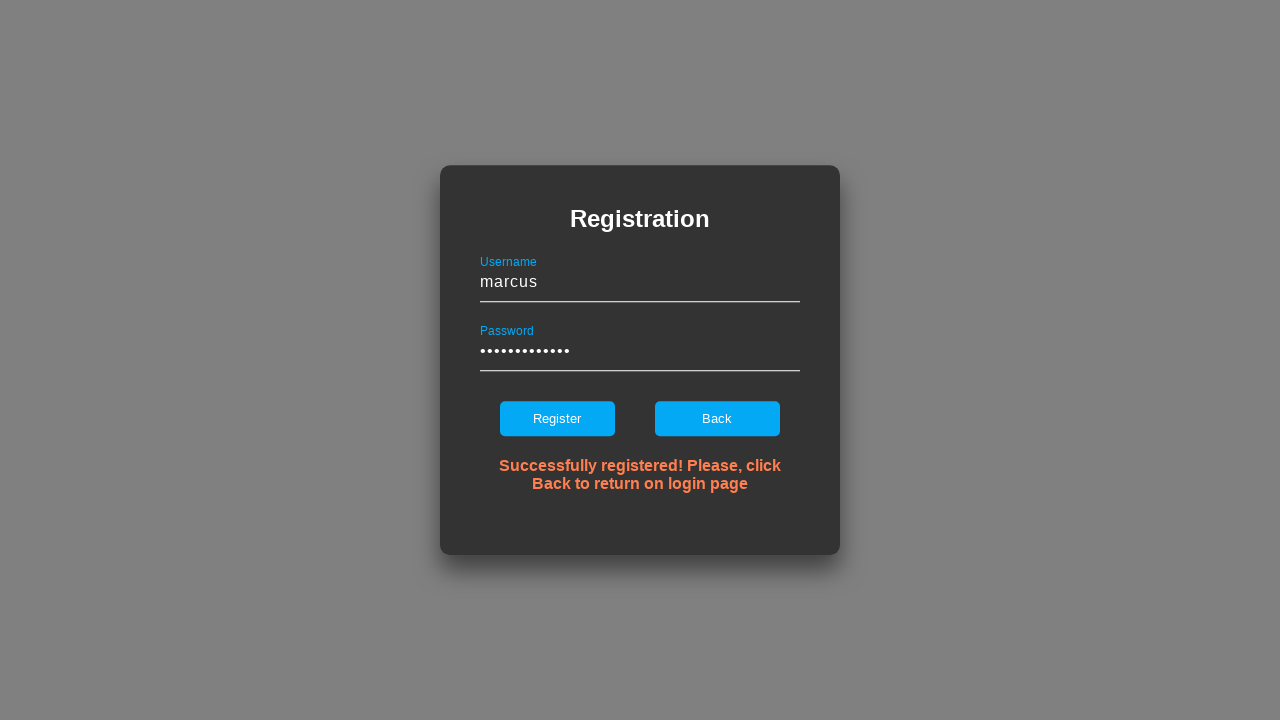